Tests that an item is removed when edited to an empty string

Starting URL: https://demo.playwright.dev/todomvc

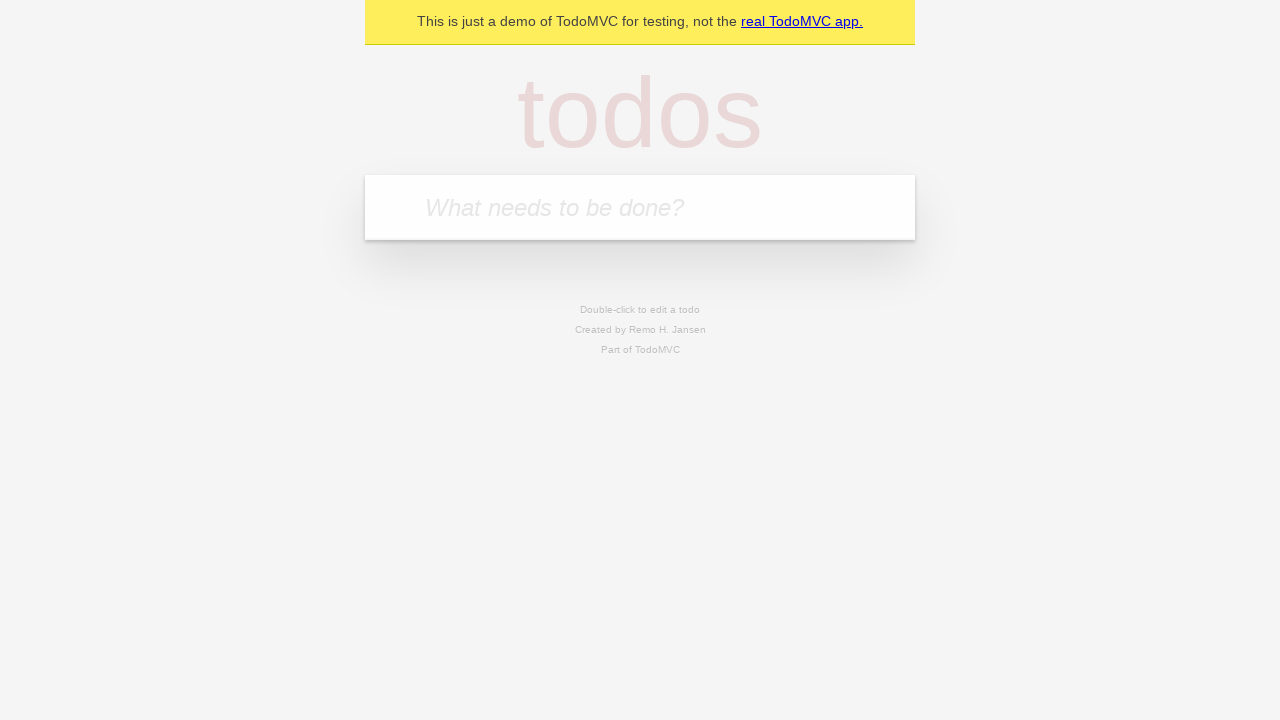

Filled todo input with 'buy some cheese' on internal:attr=[placeholder="What needs to be done?"i]
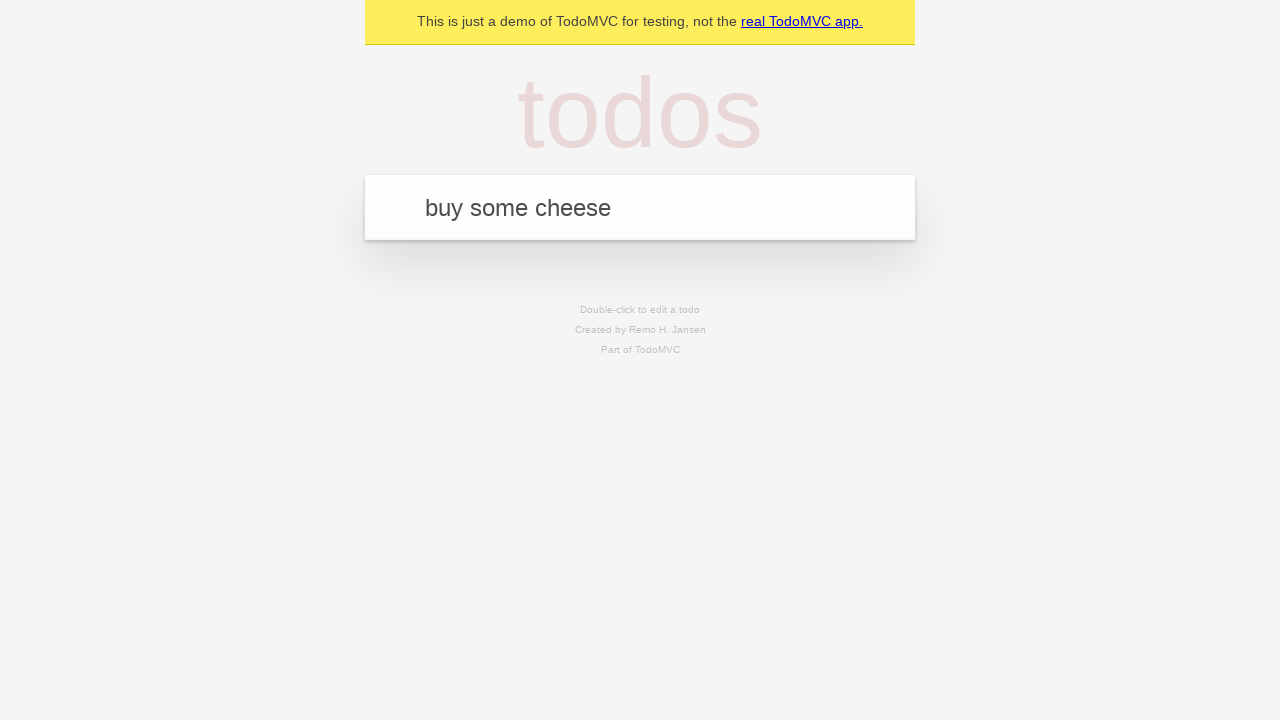

Pressed Enter to add first todo on internal:attr=[placeholder="What needs to be done?"i]
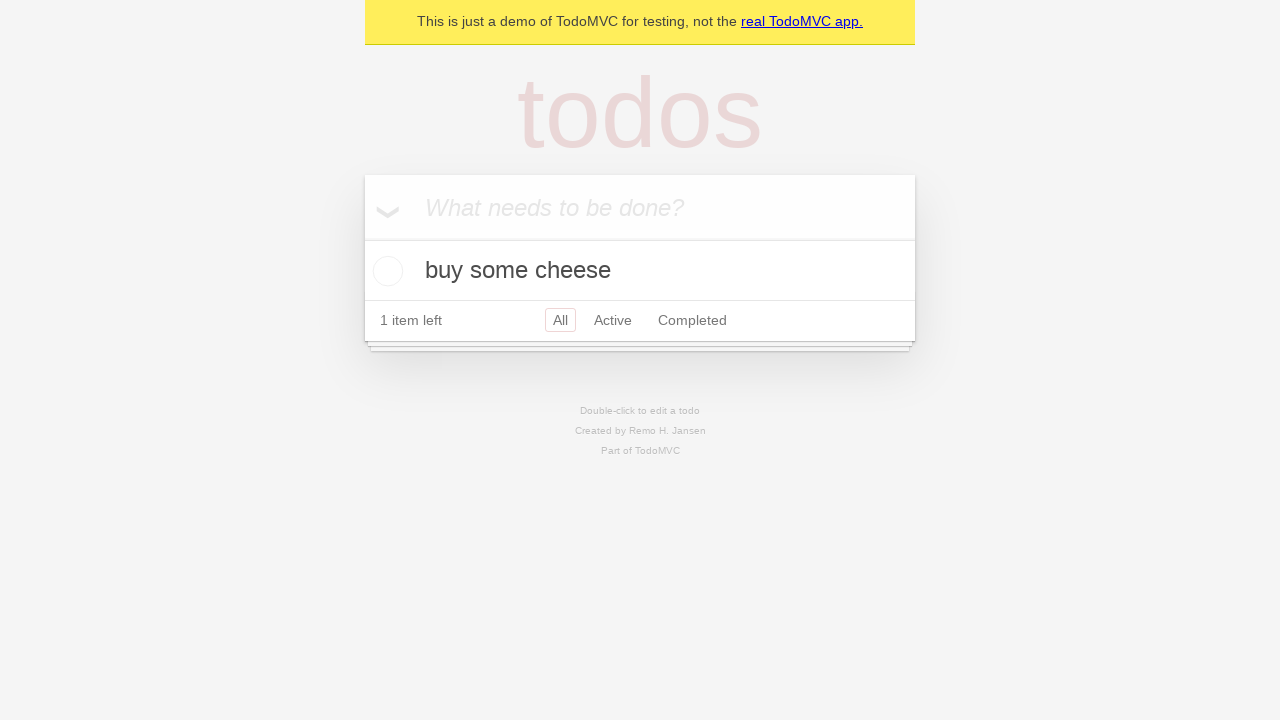

Filled todo input with 'feed the cat' on internal:attr=[placeholder="What needs to be done?"i]
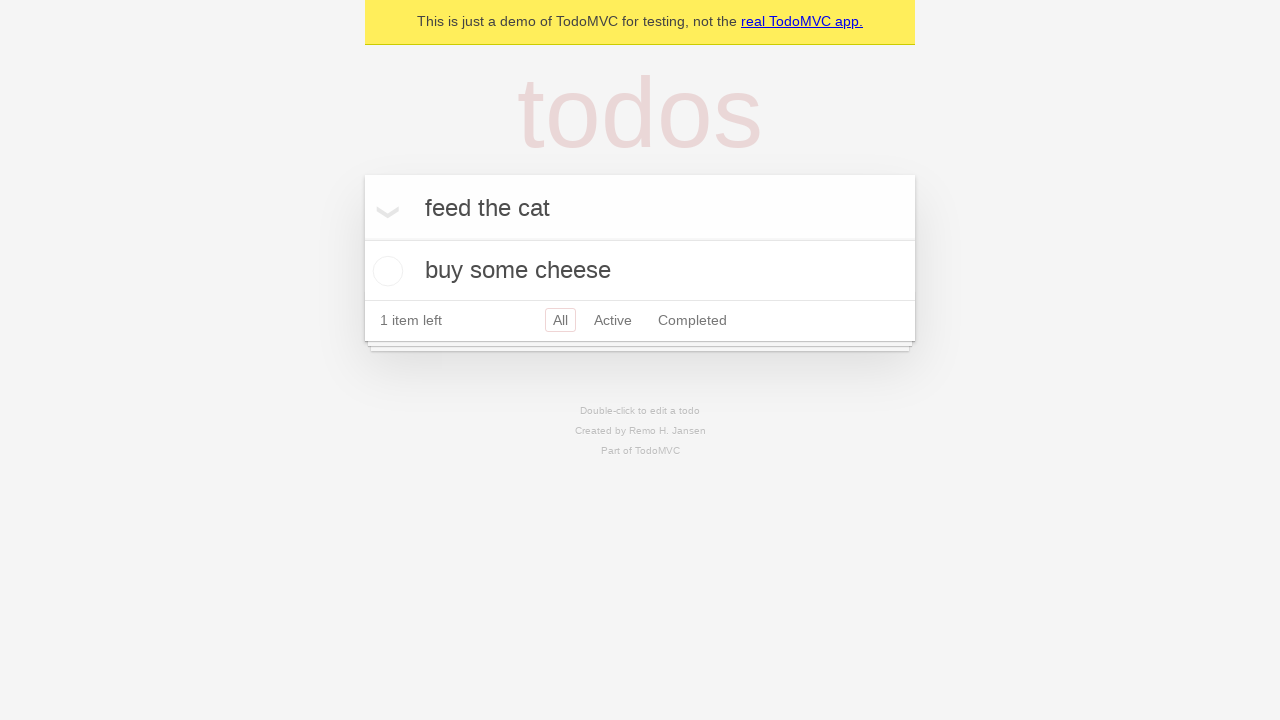

Pressed Enter to add second todo on internal:attr=[placeholder="What needs to be done?"i]
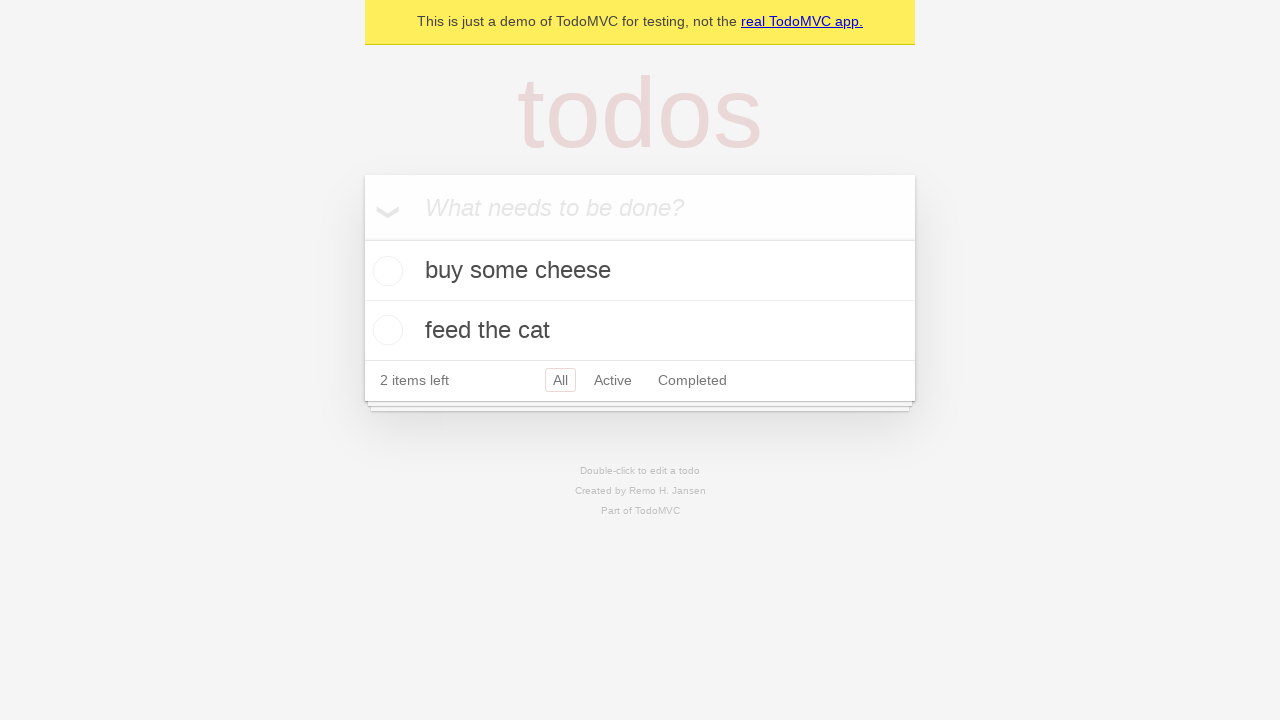

Filled todo input with 'book a doctors appointment' on internal:attr=[placeholder="What needs to be done?"i]
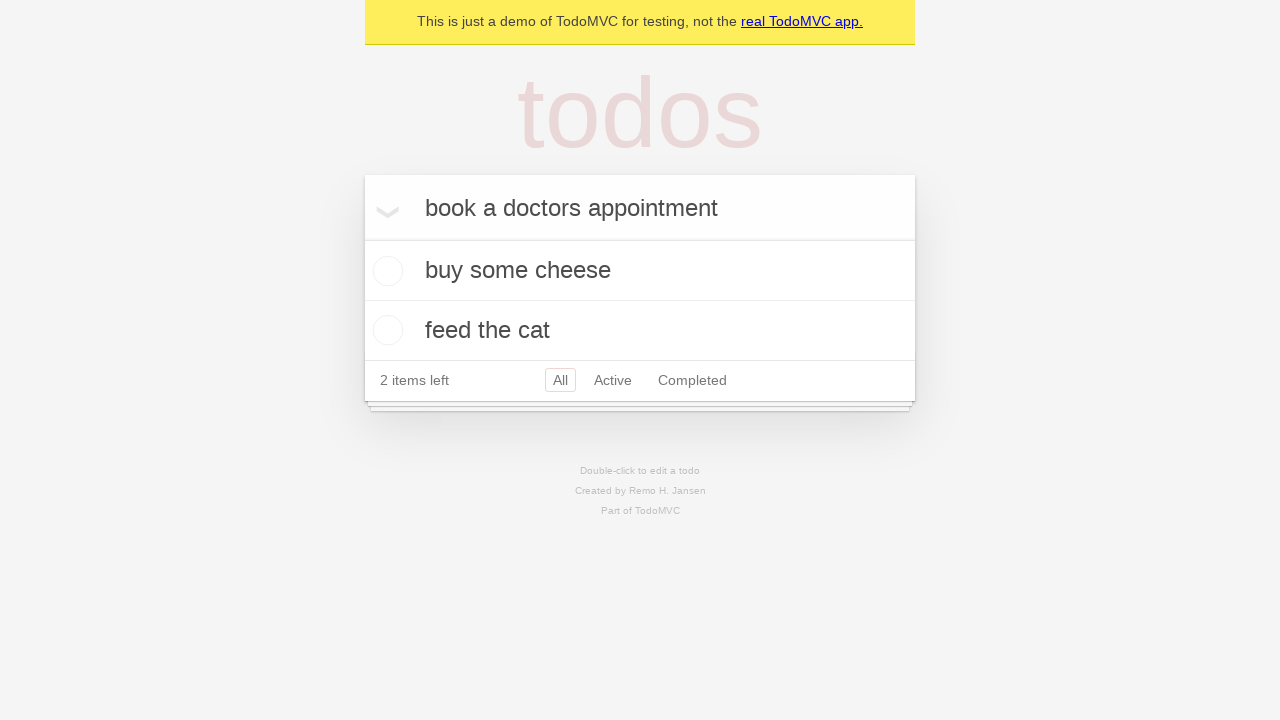

Pressed Enter to add third todo on internal:attr=[placeholder="What needs to be done?"i]
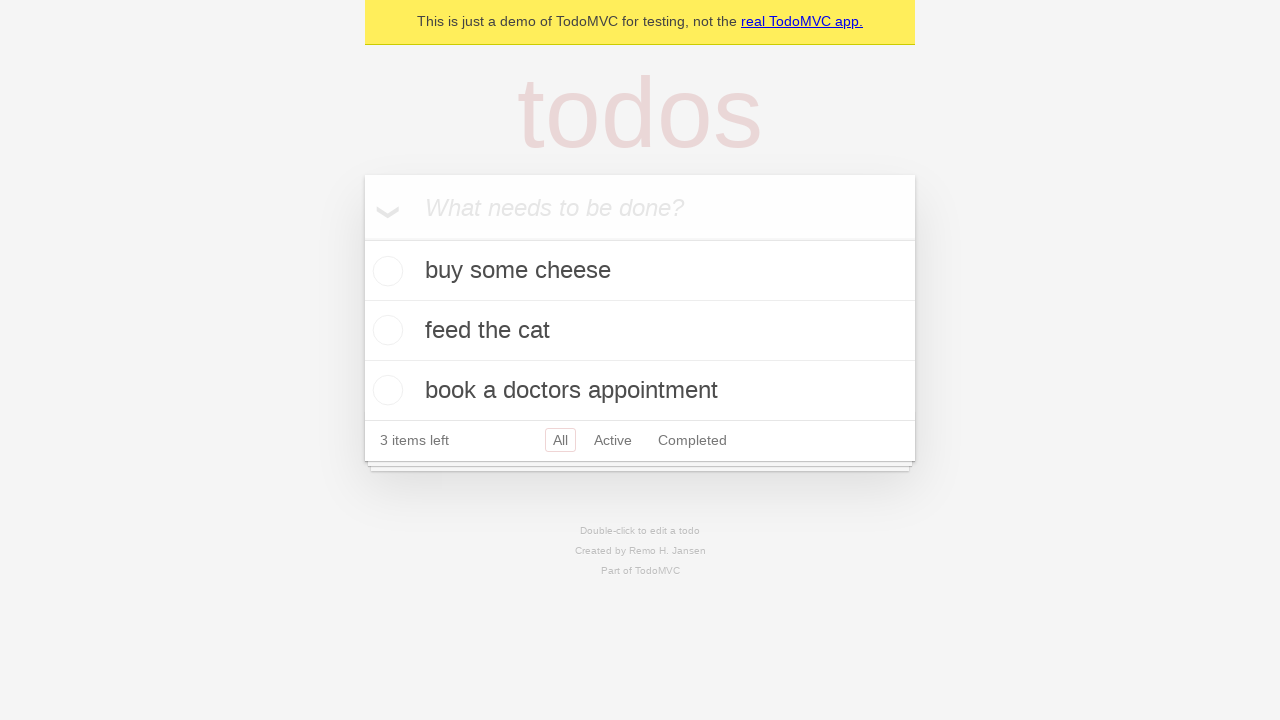

Double-clicked second todo item to enter edit mode at (640, 331) on internal:testid=[data-testid="todo-item"s] >> nth=1
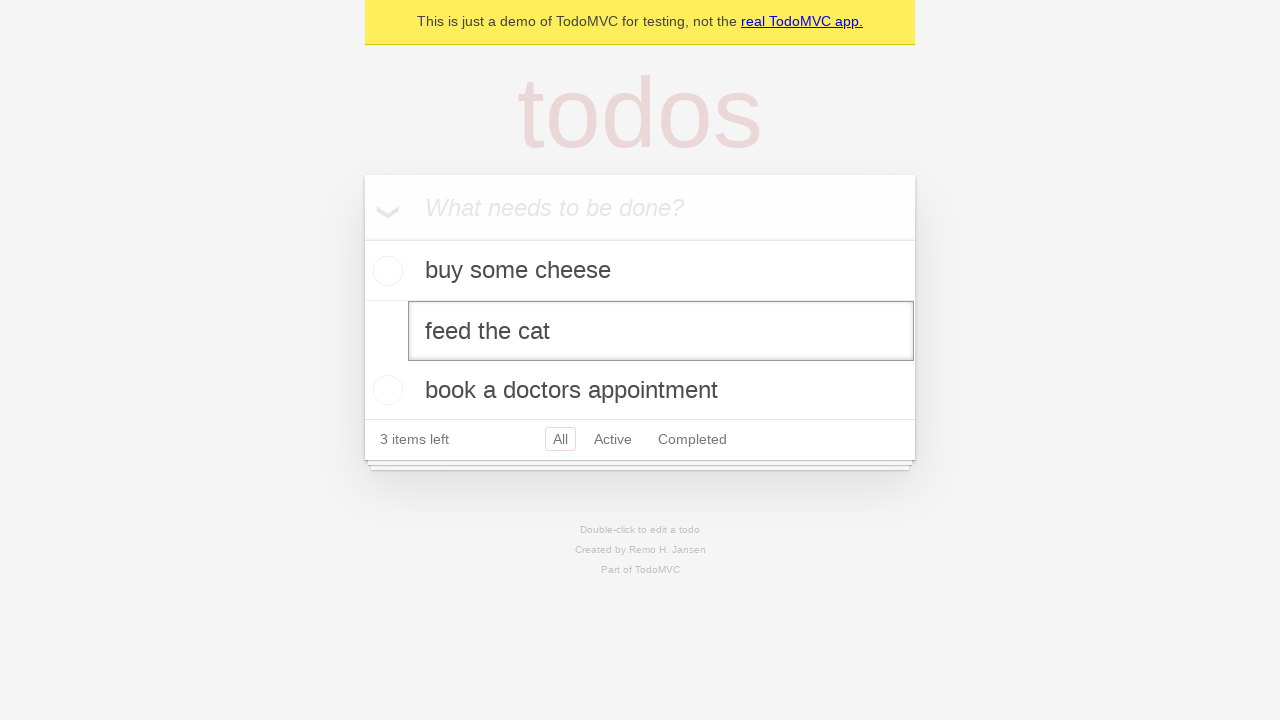

Cleared the text field in edit mode on internal:testid=[data-testid="todo-item"s] >> nth=1 >> internal:role=textbox[nam
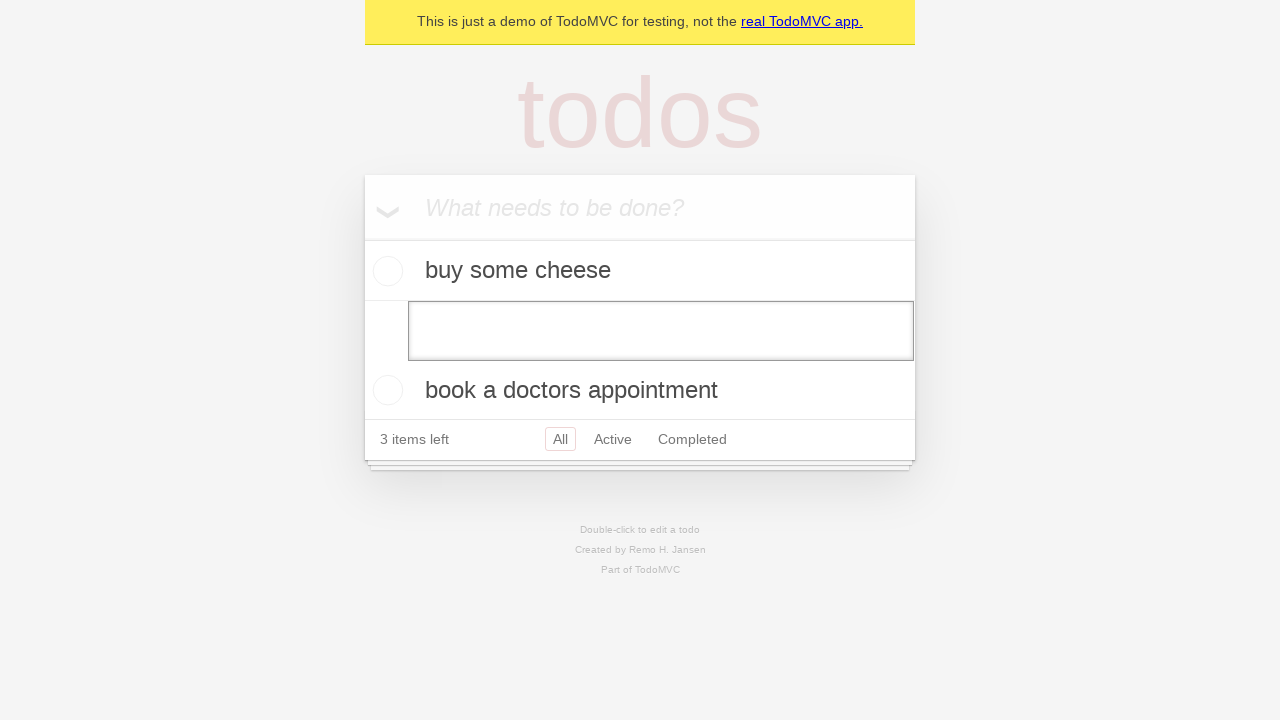

Pressed Enter to confirm deletion of second todo item on internal:testid=[data-testid="todo-item"s] >> nth=1 >> internal:role=textbox[nam
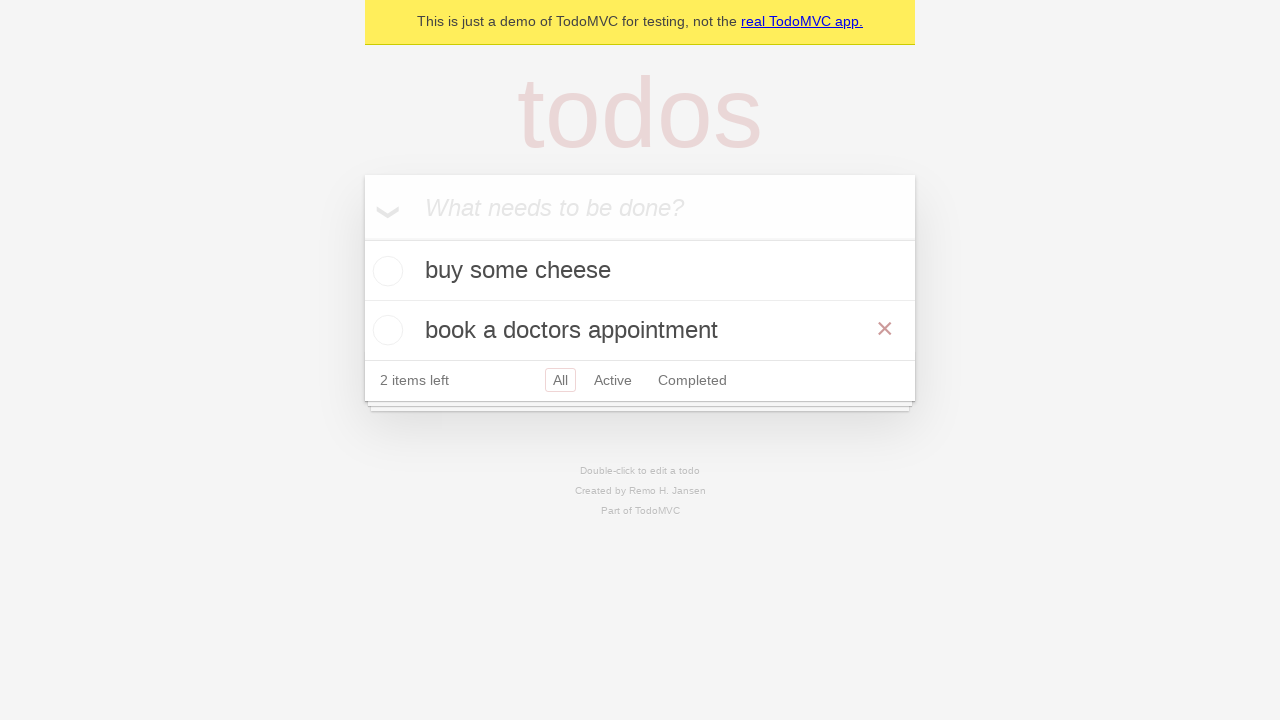

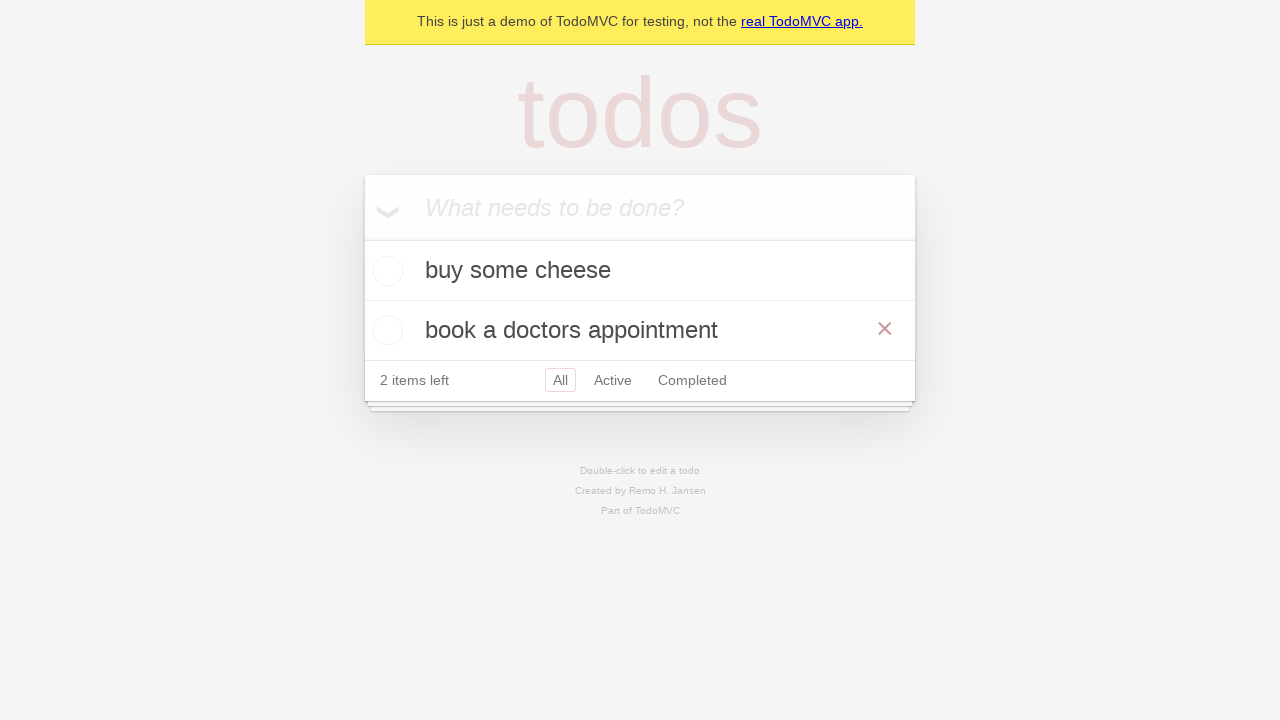